Navigates to meteo.it weather website and searches for a specific Italian city by typing in the search input field

Starting URL: https://www.meteo.it/

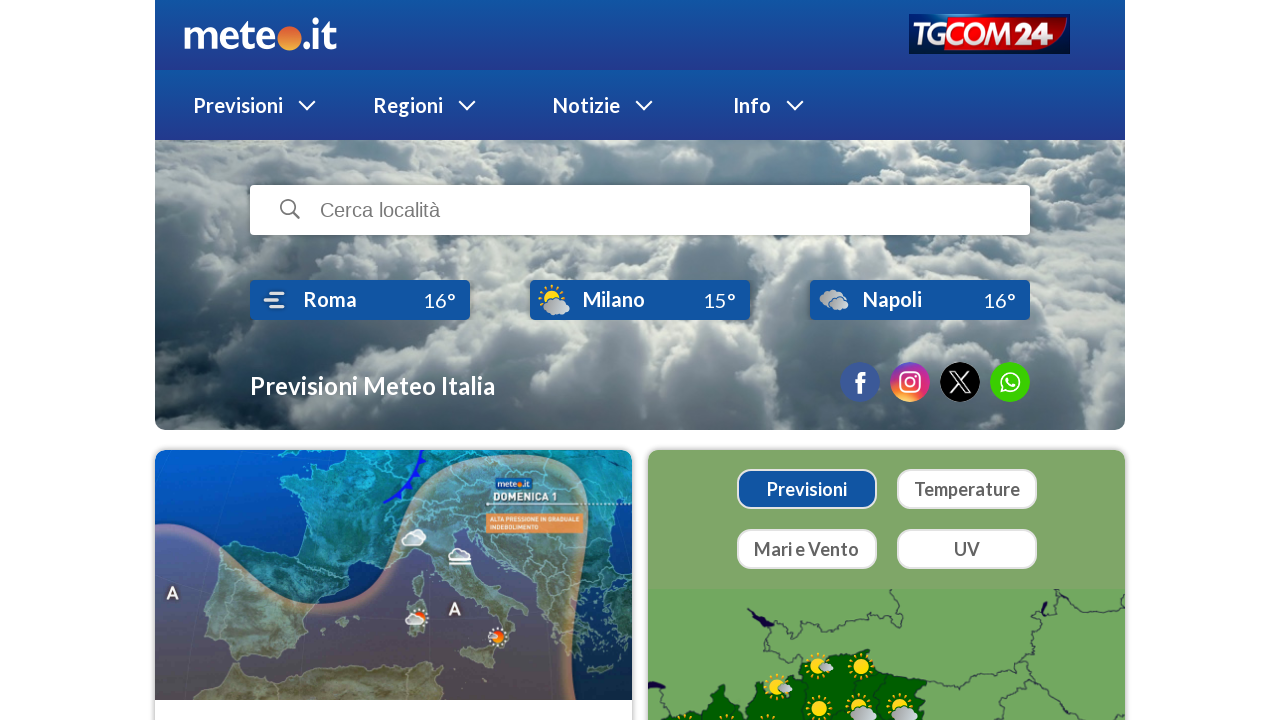

Search input field loaded on meteo.it
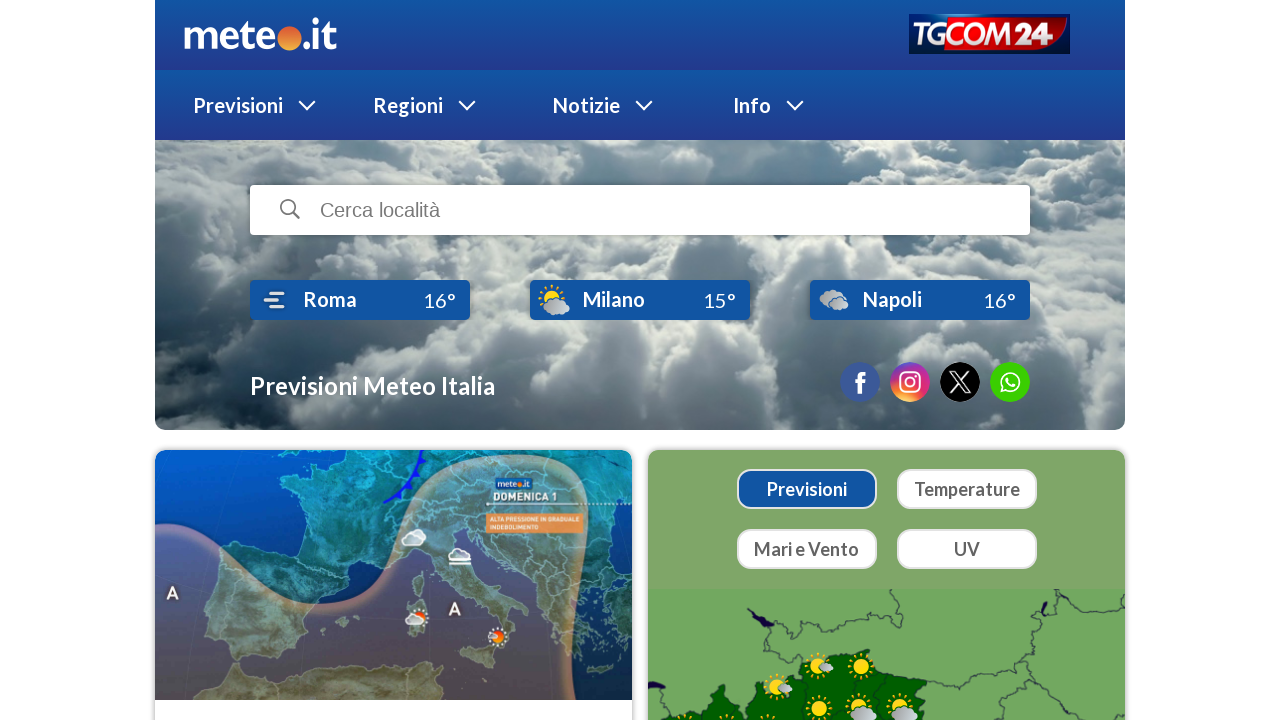

Typed 'Roma' in the search input field on #search-input
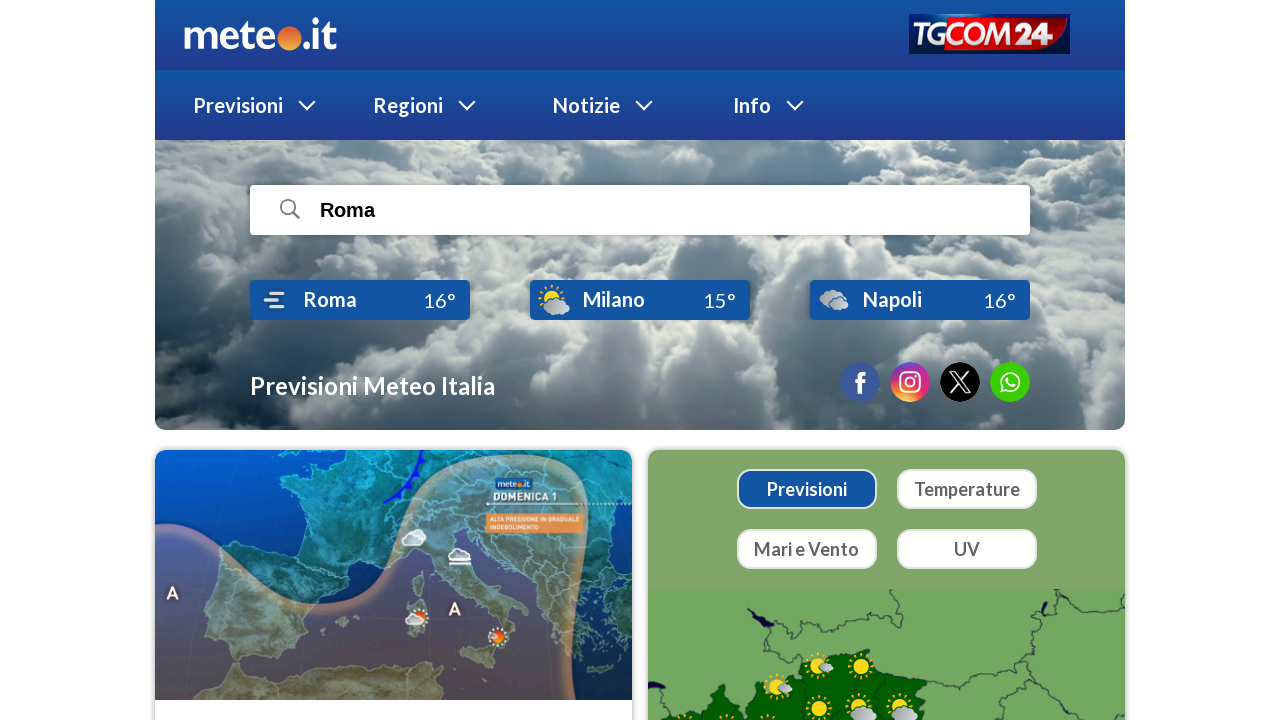

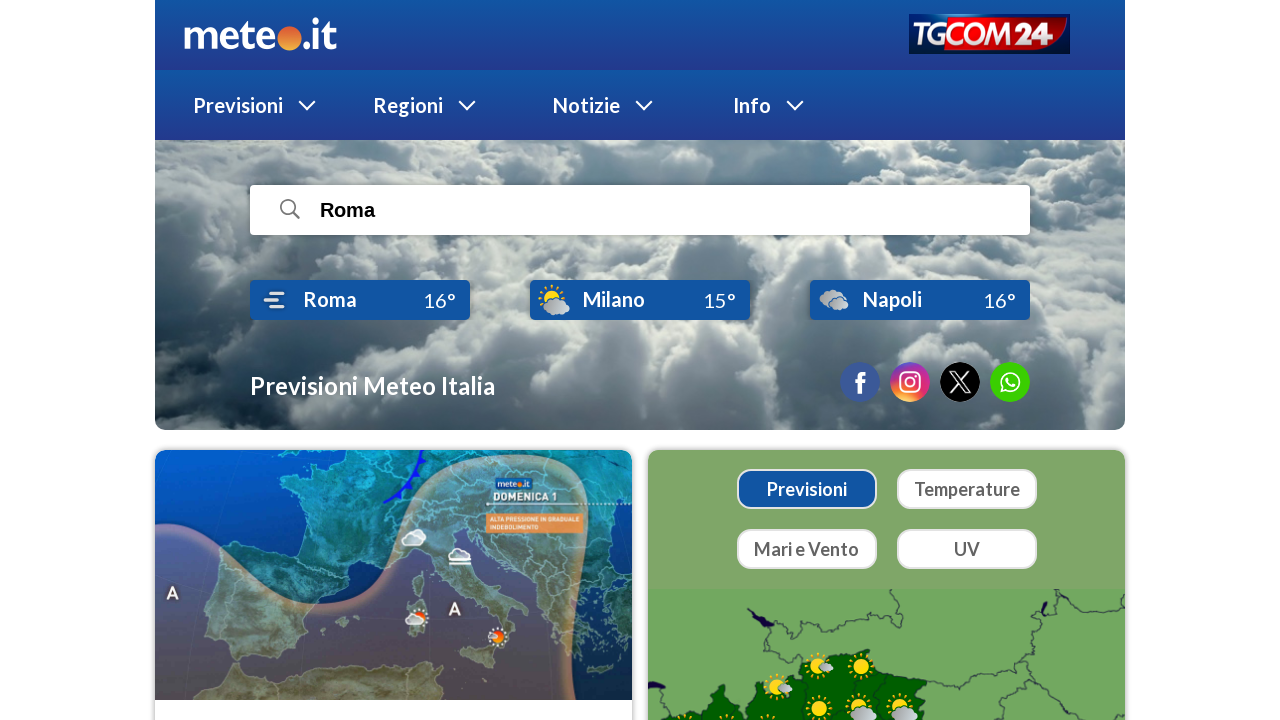